Tests closing an entry advertisement modal by clicking the close button in the modal footer on a practice website.

Starting URL: http://the-internet.herokuapp.com/entry_ad

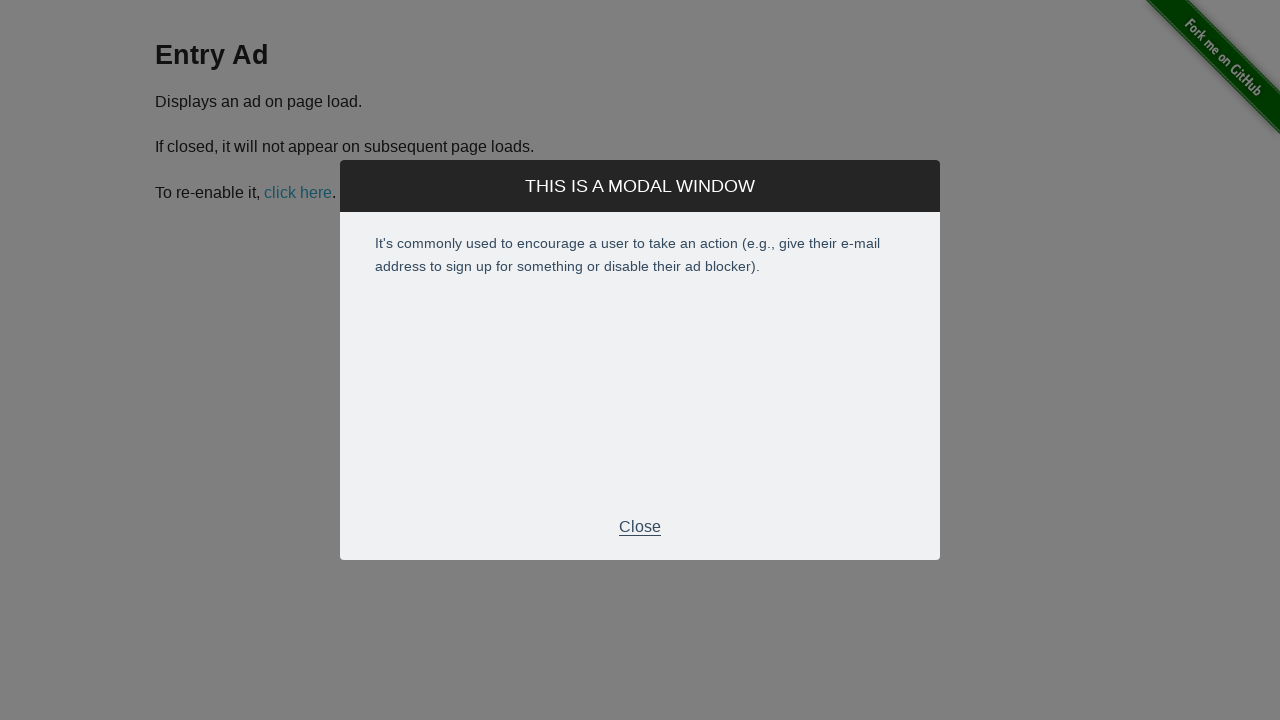

Entry advertisement modal appeared
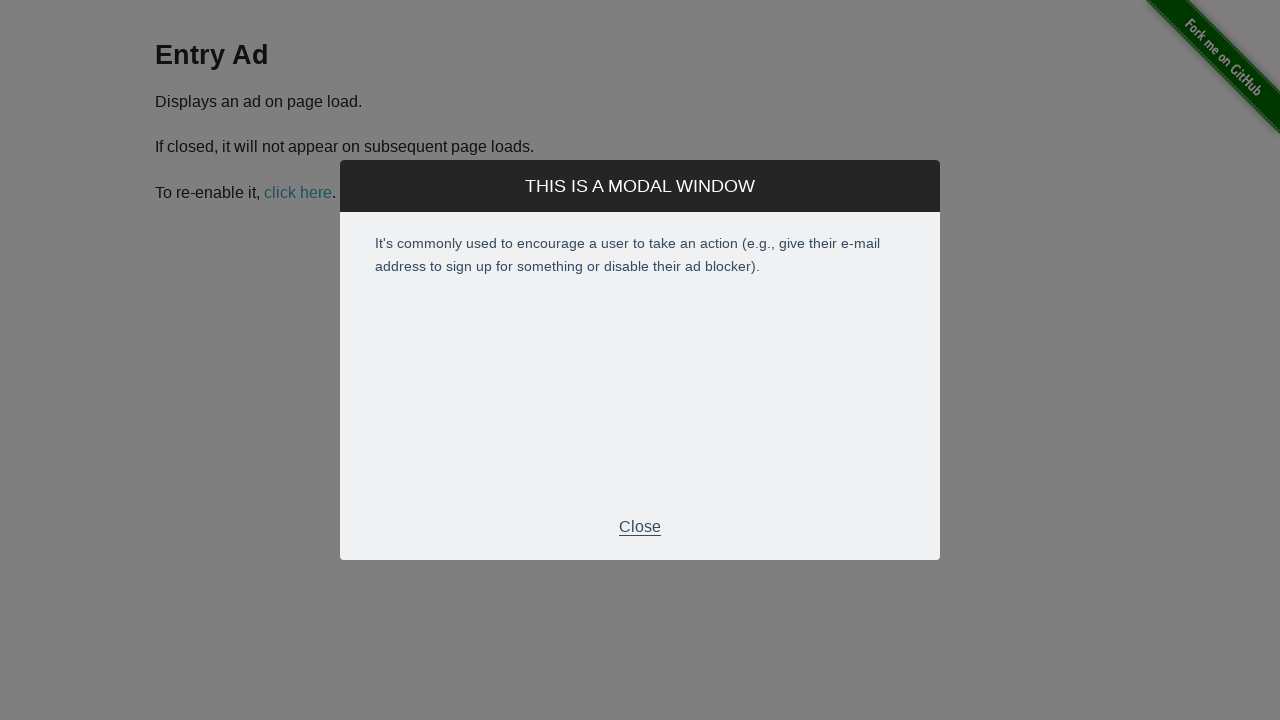

Clicked close button in modal footer at (640, 527) on .modal-footer p
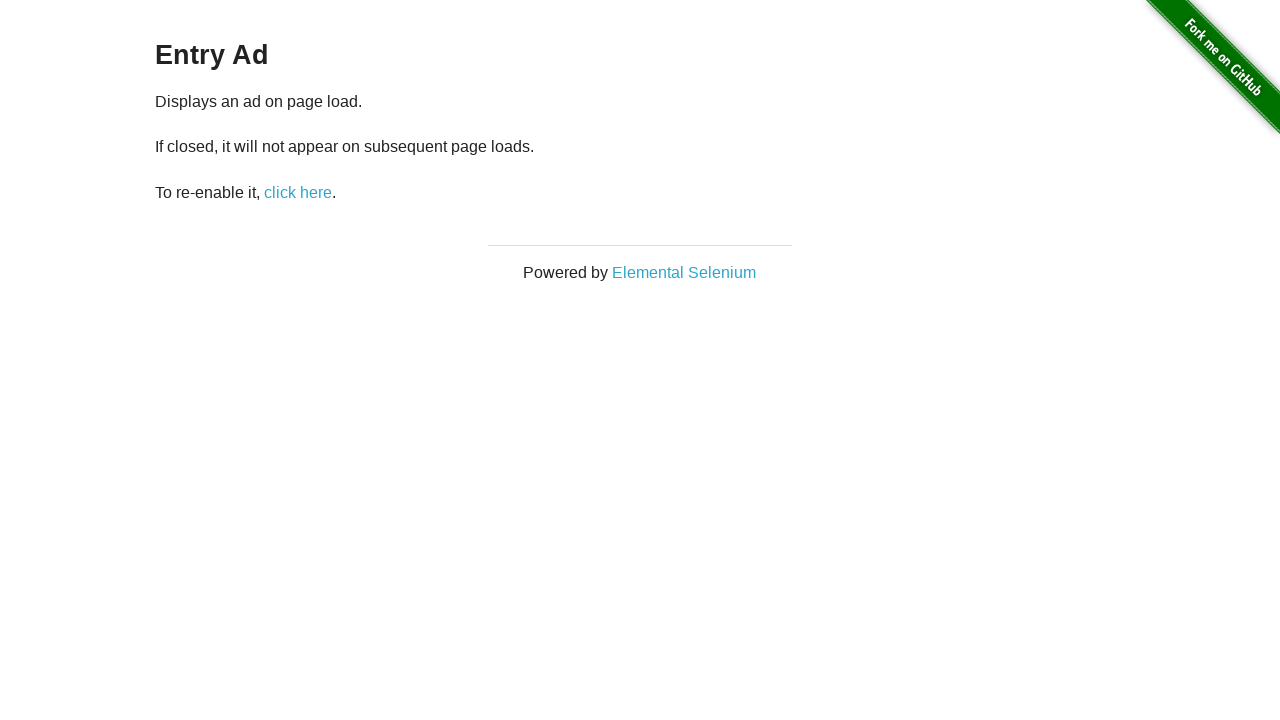

Entry advertisement modal closed successfully
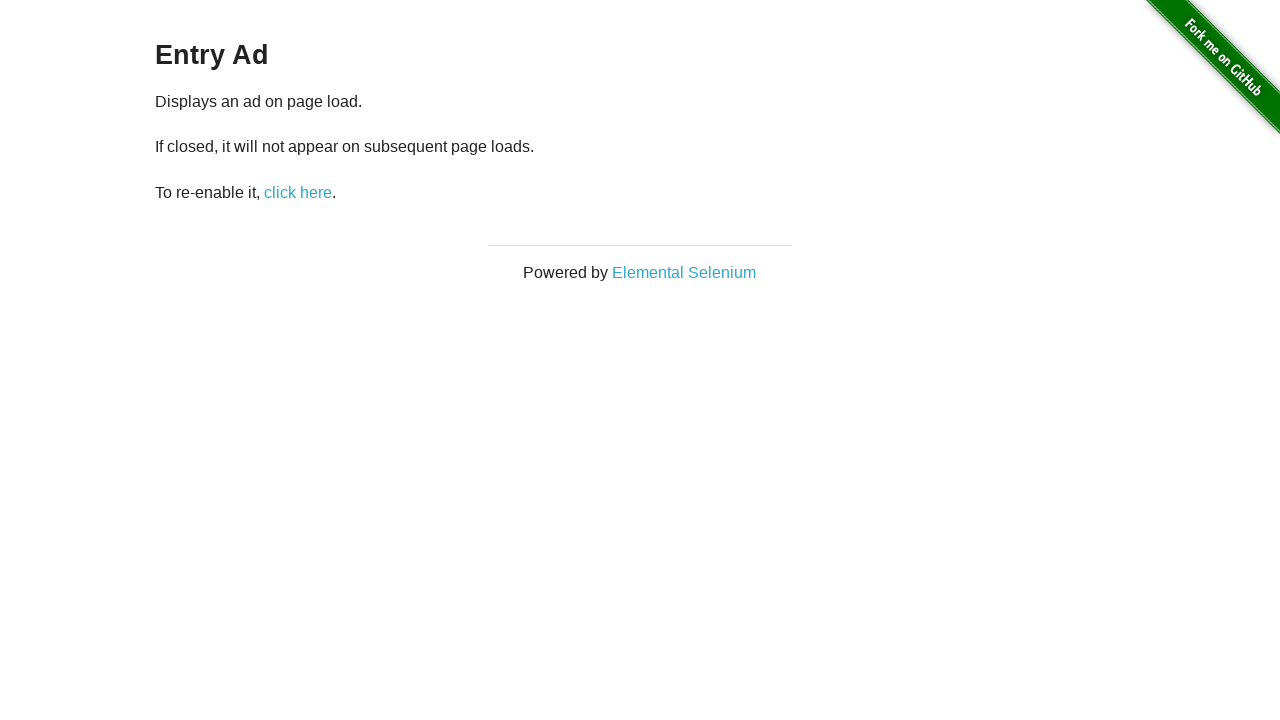

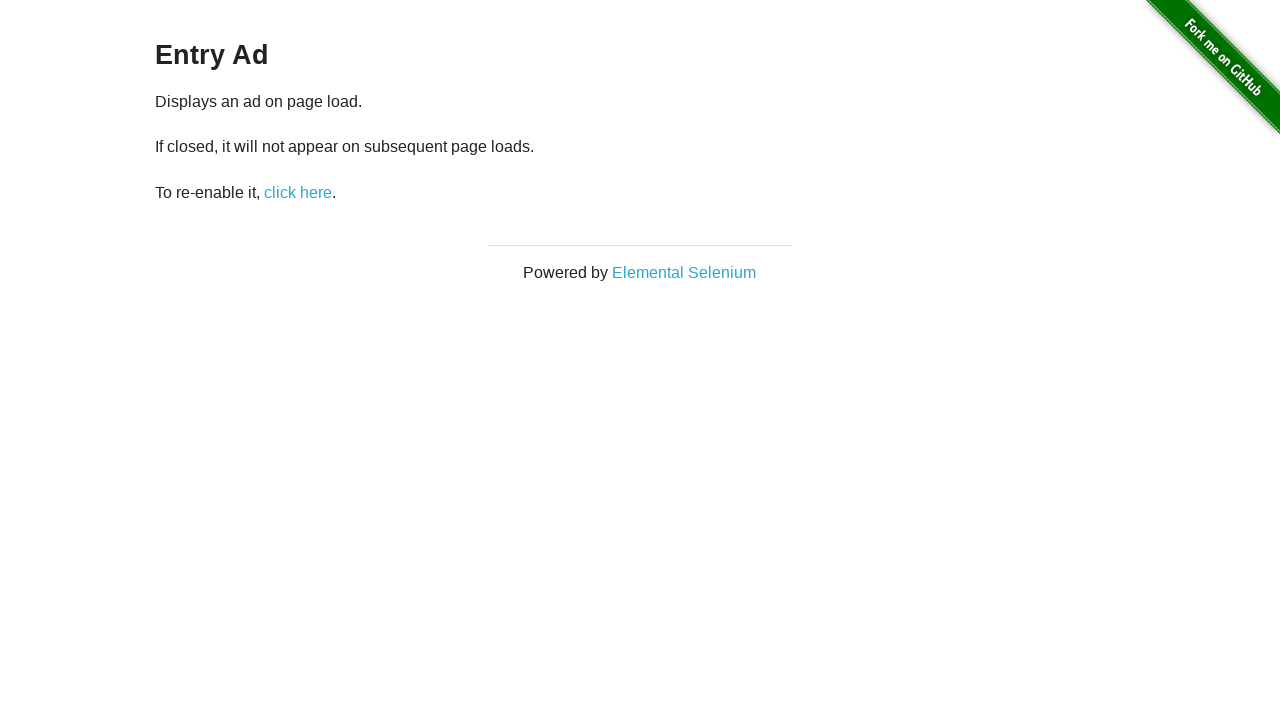